Tests registration form validation when password and confirm password fields do not match

Starting URL: https://practice.expandtesting.com/register

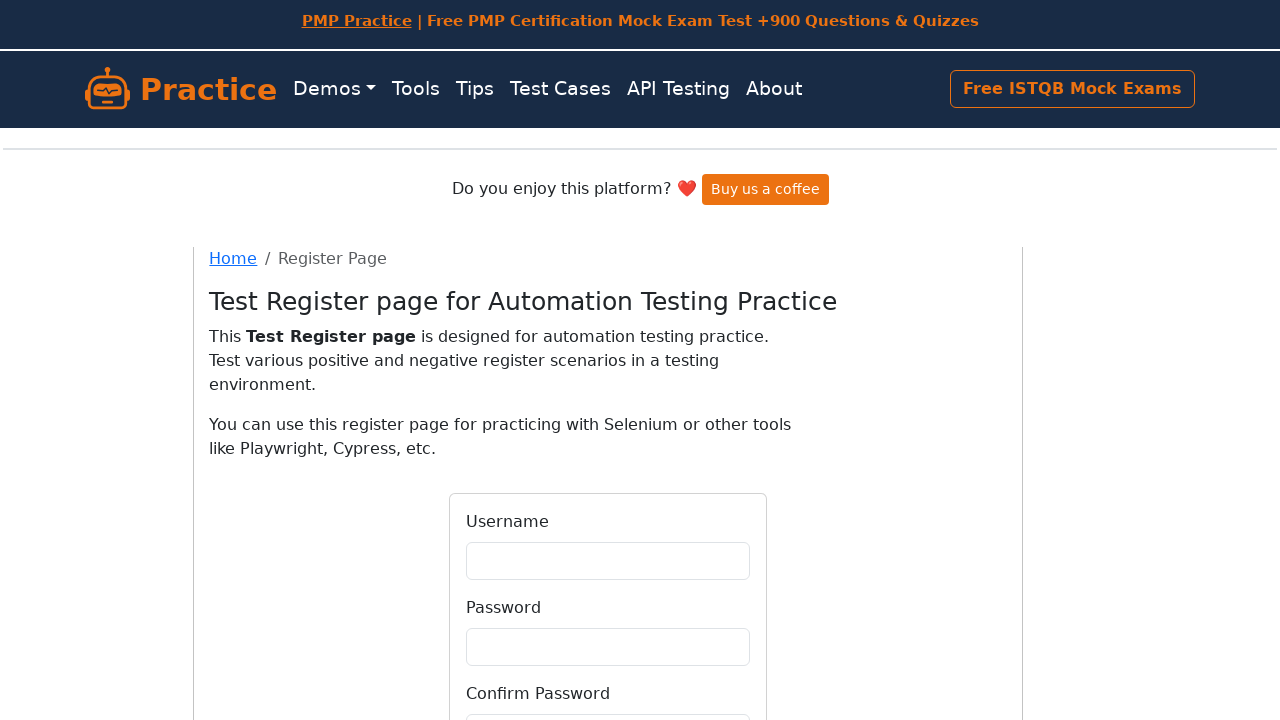

Generated unique username for registration test
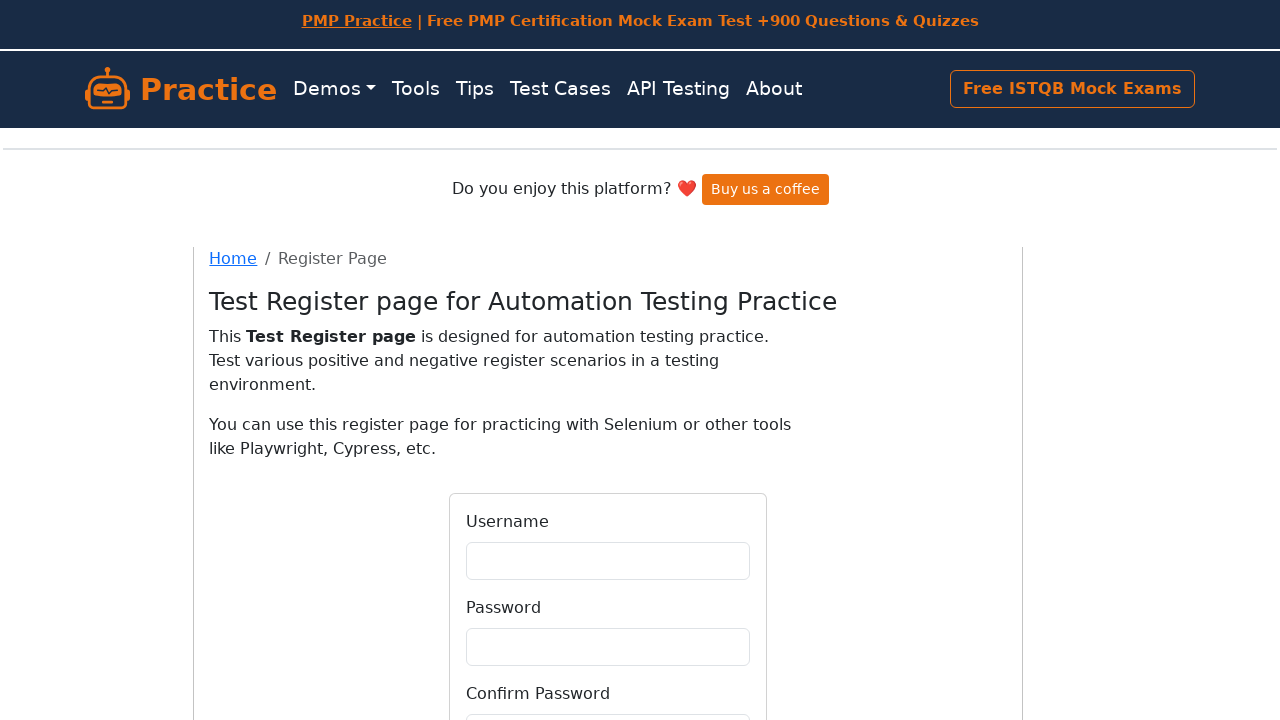

Filled username field with 'user1772503009' on input[name='username'], #username, input[placeholder*='username' i]
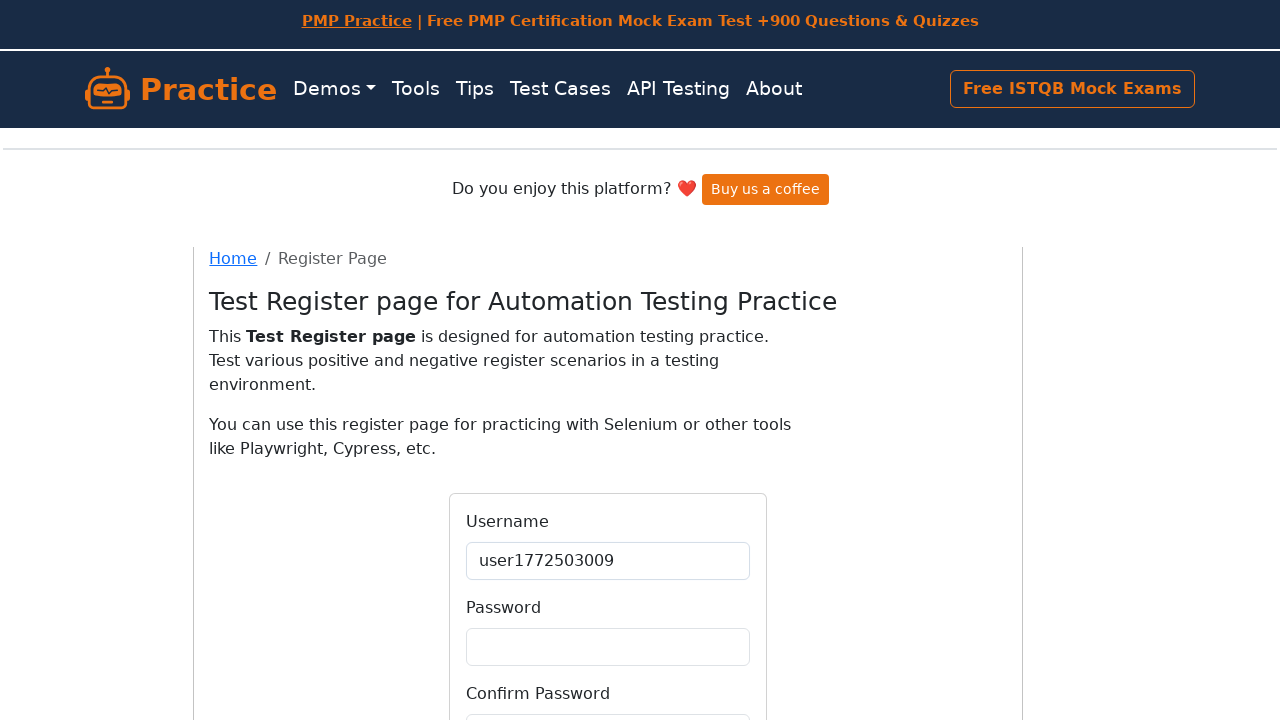

Filled password field with 'Password123' on input[name='password'], #password, input[type='password']
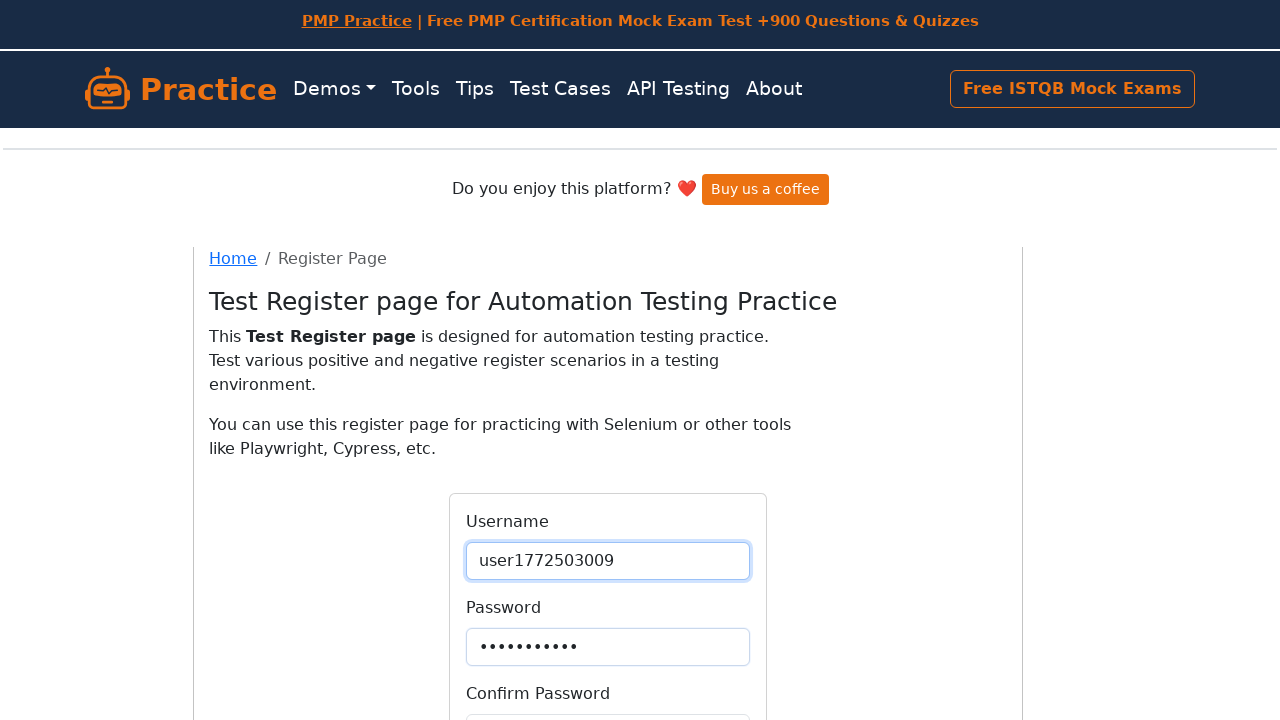

Filled confirm password field with 'DifferentPass456' (mismatched password) on input[name='confirmPassword'], #confirmPassword, input[type='password']:nth-of-t
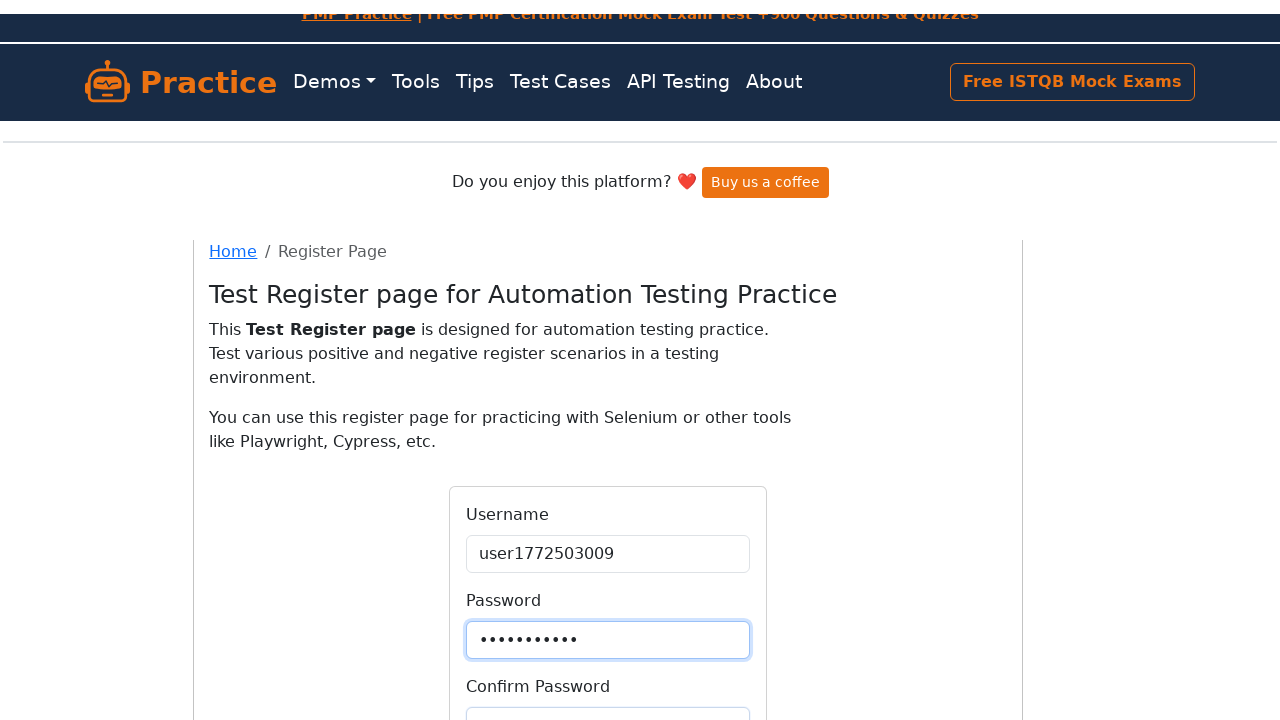

Clicked register button to submit form with mismatched passwords at (608, 564) on button[type='submit'], input[type='submit'], button:has-text('Register')
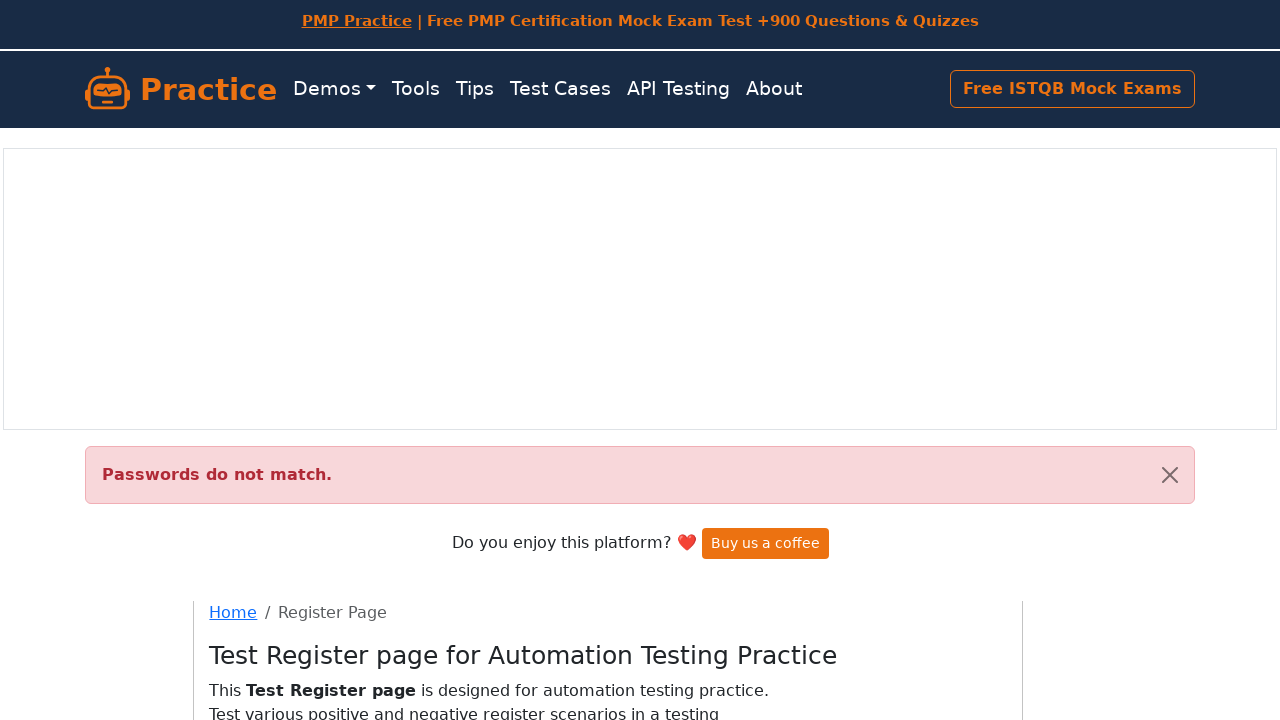

Password mismatch error message appeared on the page
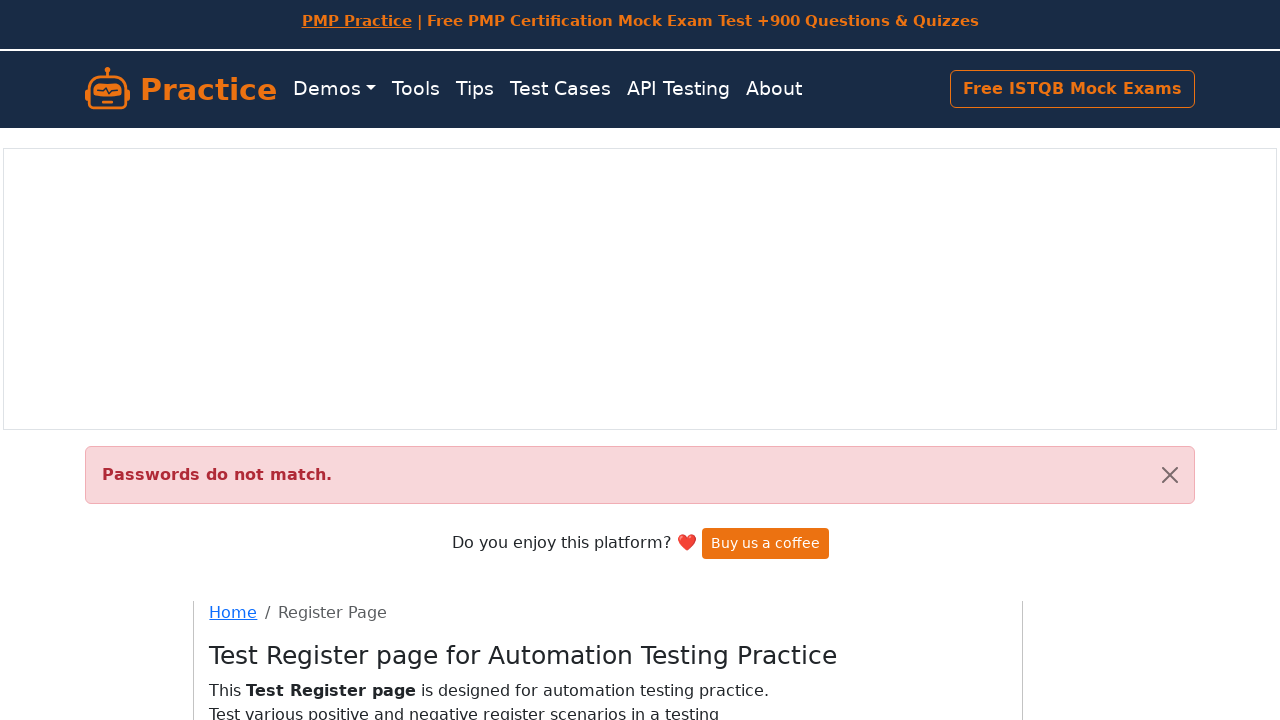

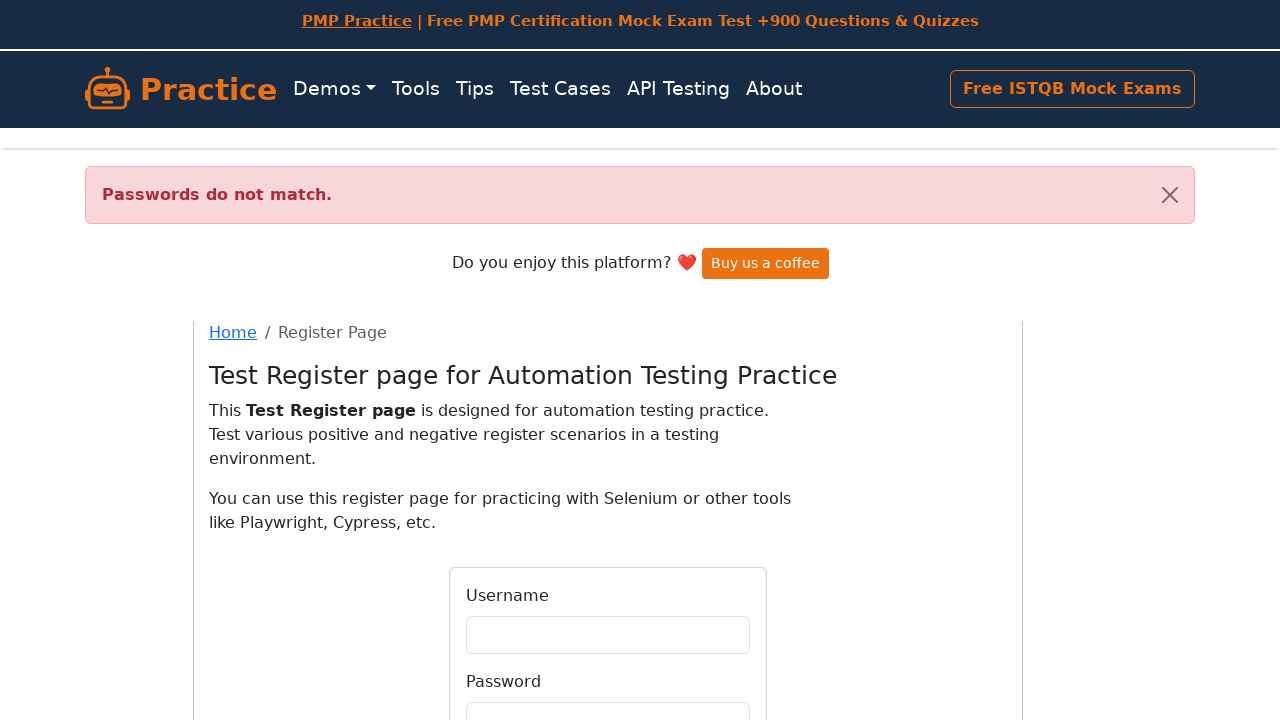